Tests a text box form by filling in Full Name, Email, Current Address, and Permanent Address fields, then submitting the form and verifying the entered values are displayed correctly.

Starting URL: http://demoqa.com/text-box

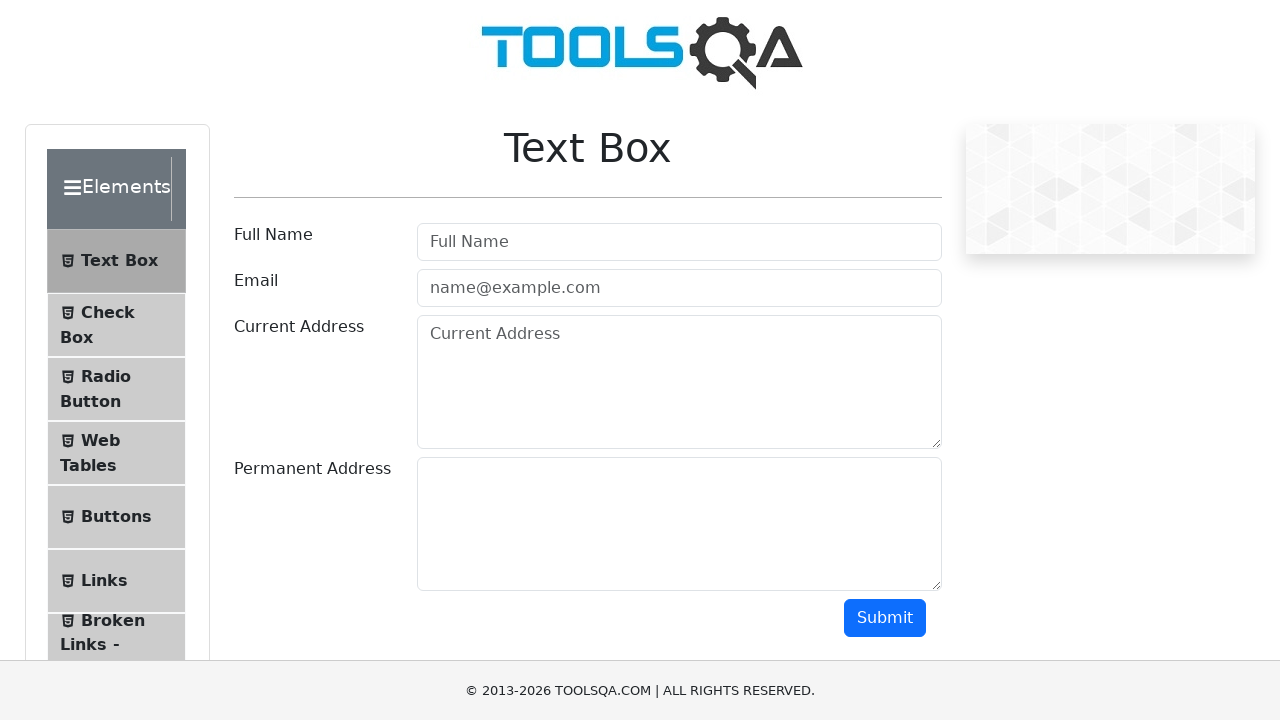

Filled Full Name field with 'Automation' on input[placeholder='Full Name']
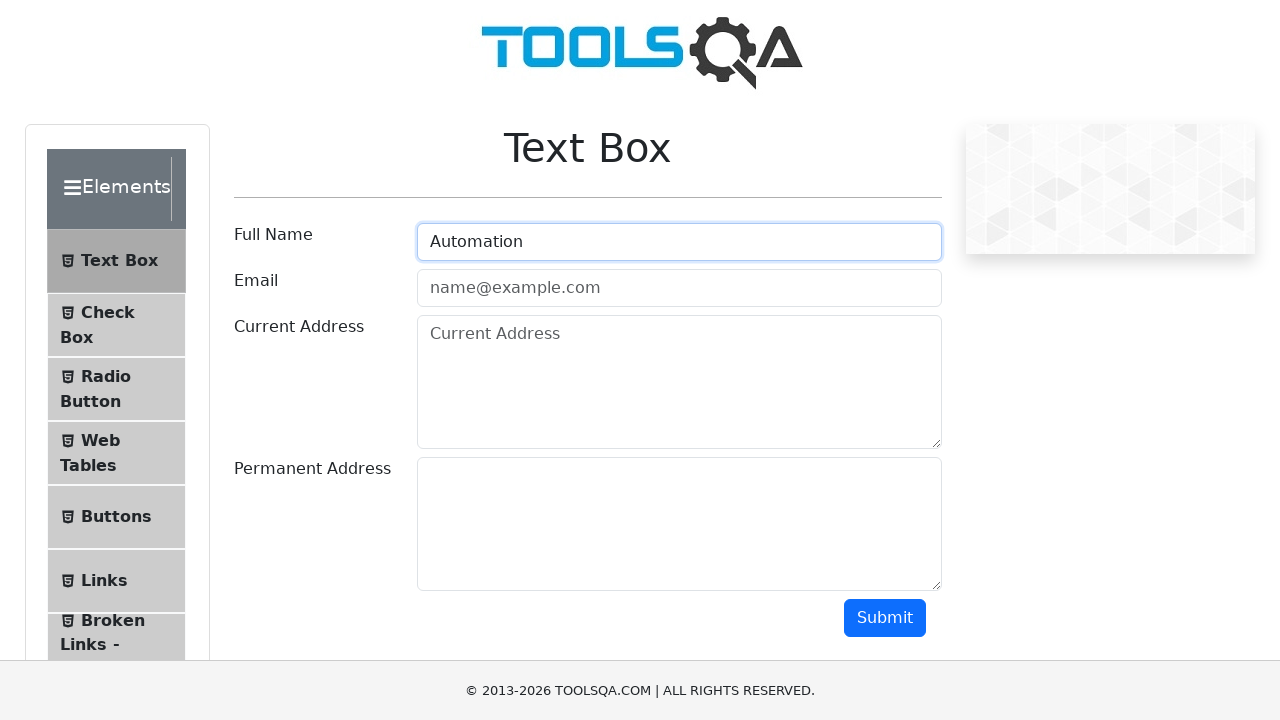

Filled Email field with 'Testing@gmail.com' on input[placeholder='name@example.com']
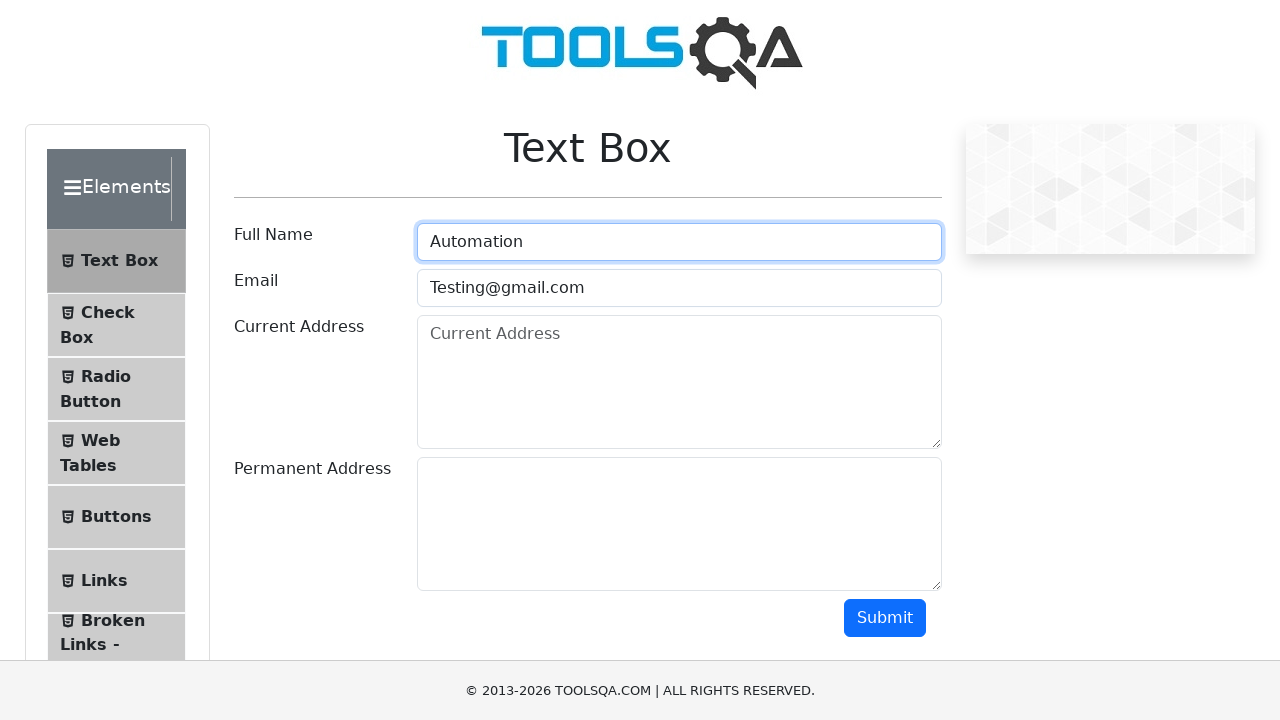

Filled Current Address field with 'Testing Current Address' on textarea[placeholder='Current Address']
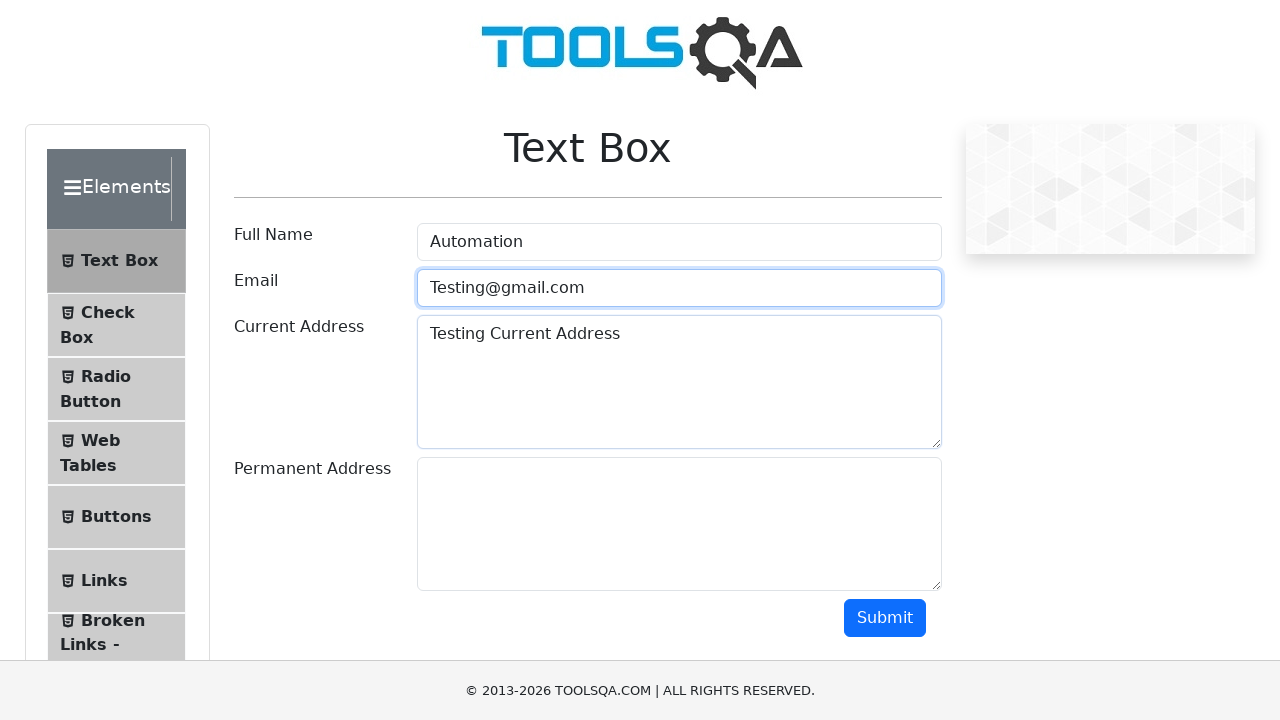

Filled Permanent Address field with 'Testing Permanent Address' on #permanentAddress-wrapper textarea[rows='5']
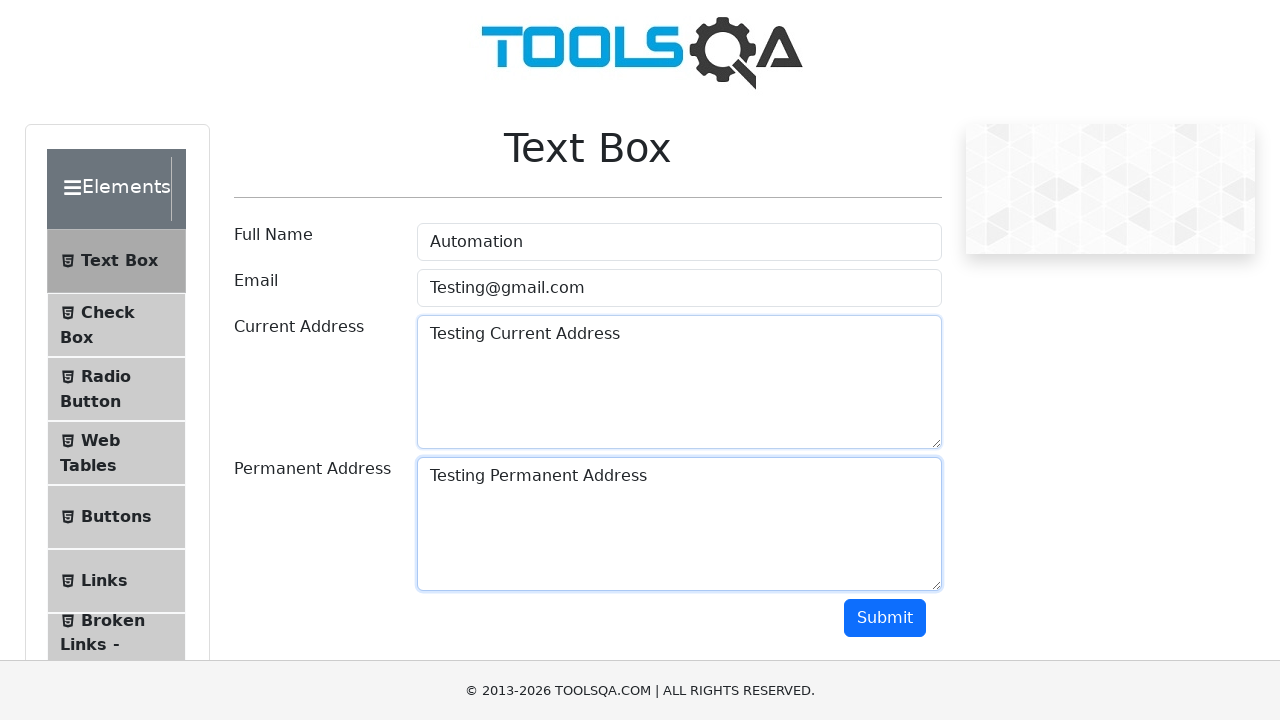

Clicked Submit button at (885, 618) on button.btn.btn-primary
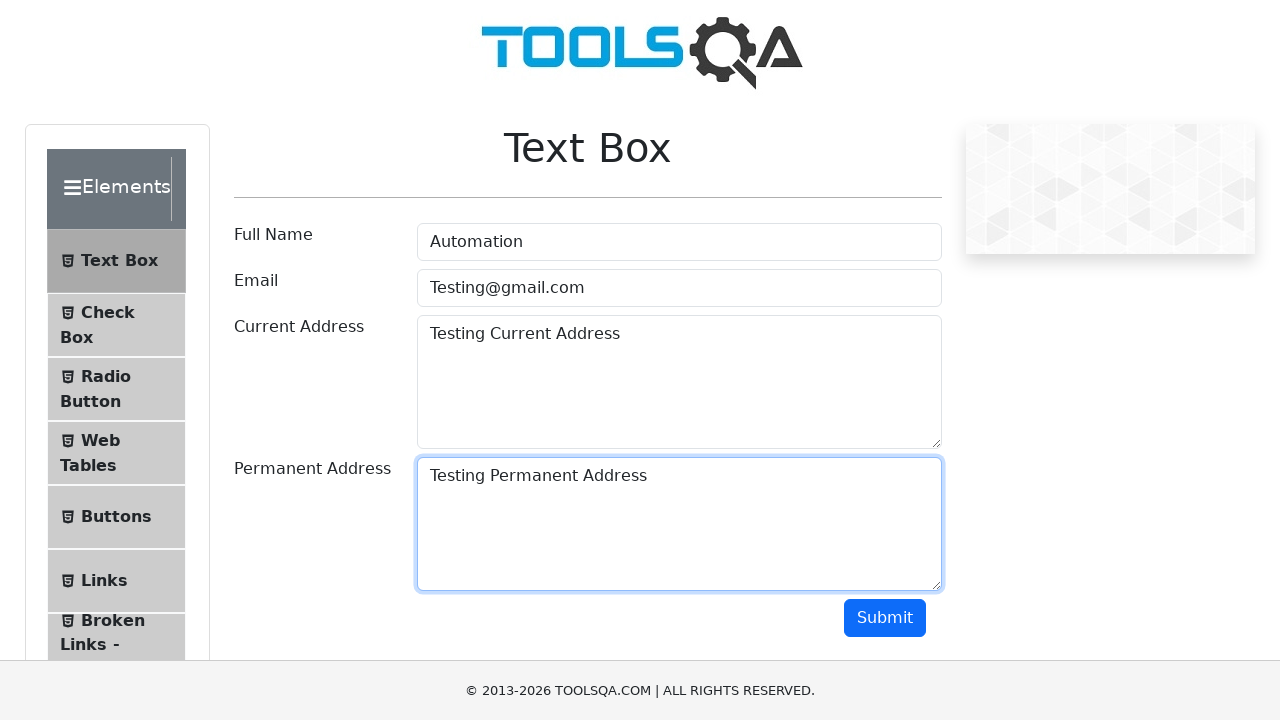

Output section appeared
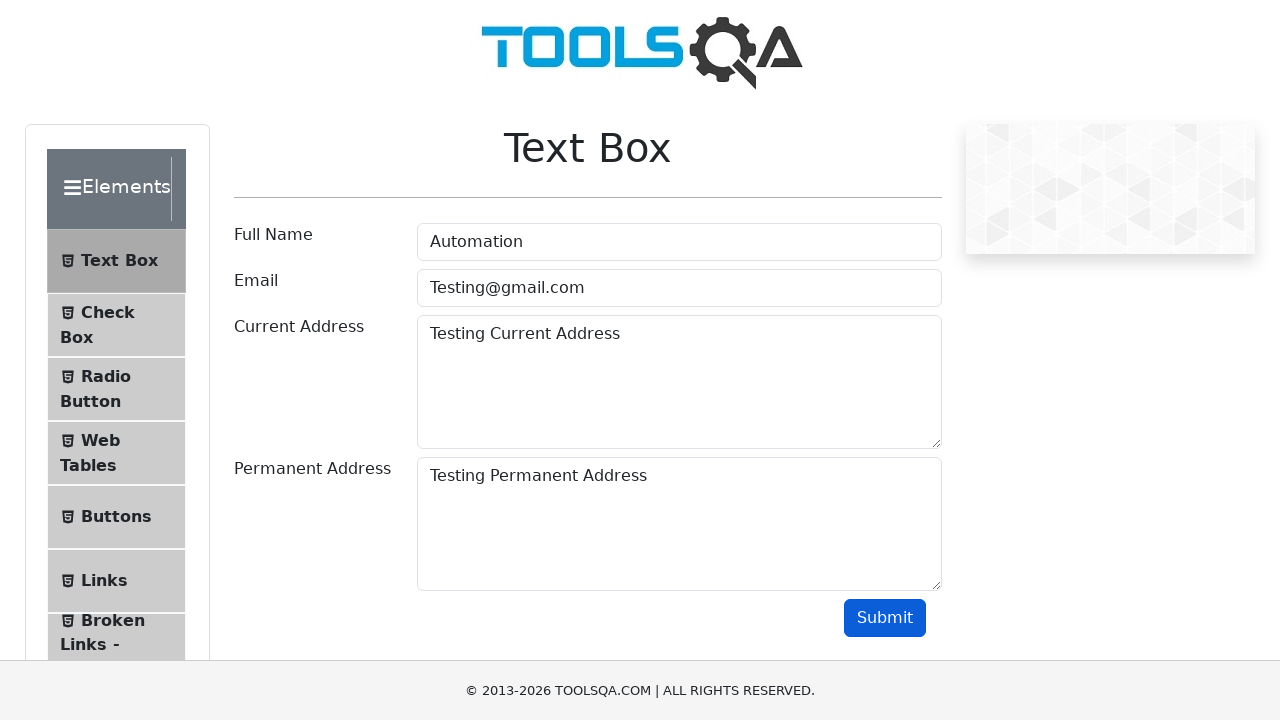

Verified Full Name output contains 'Automation'
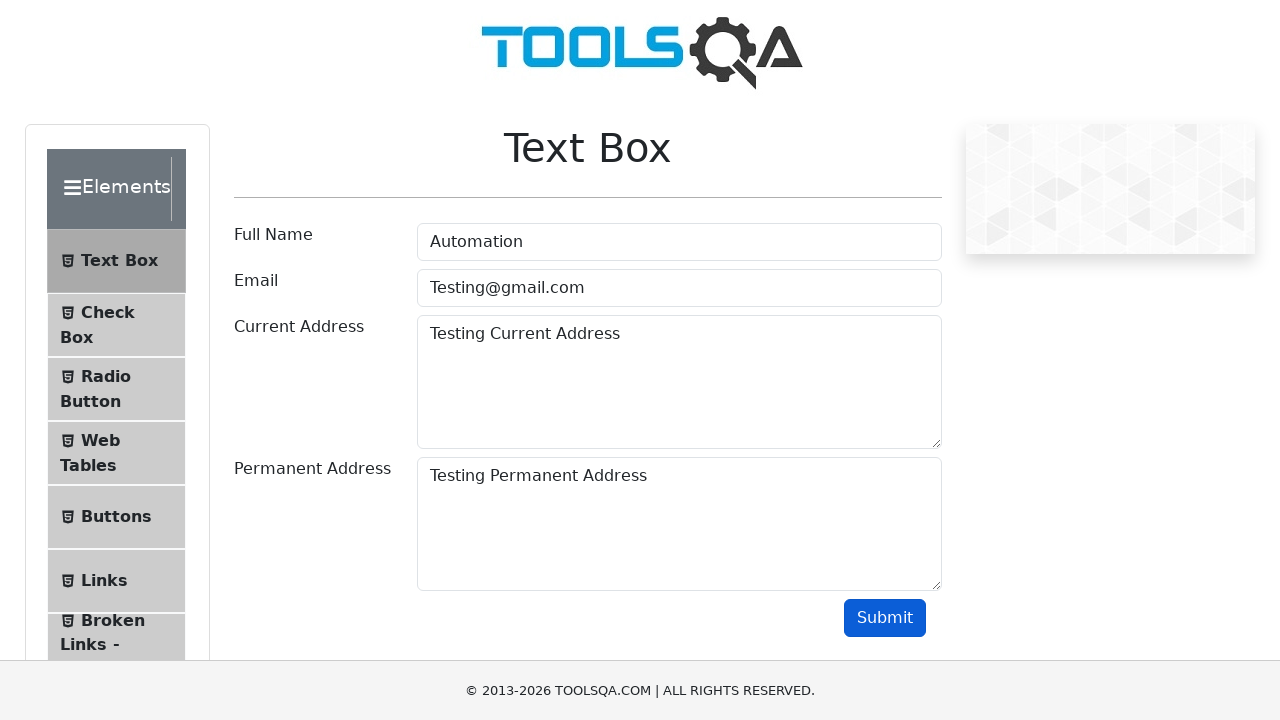

Verified Email output contains 'Testing'
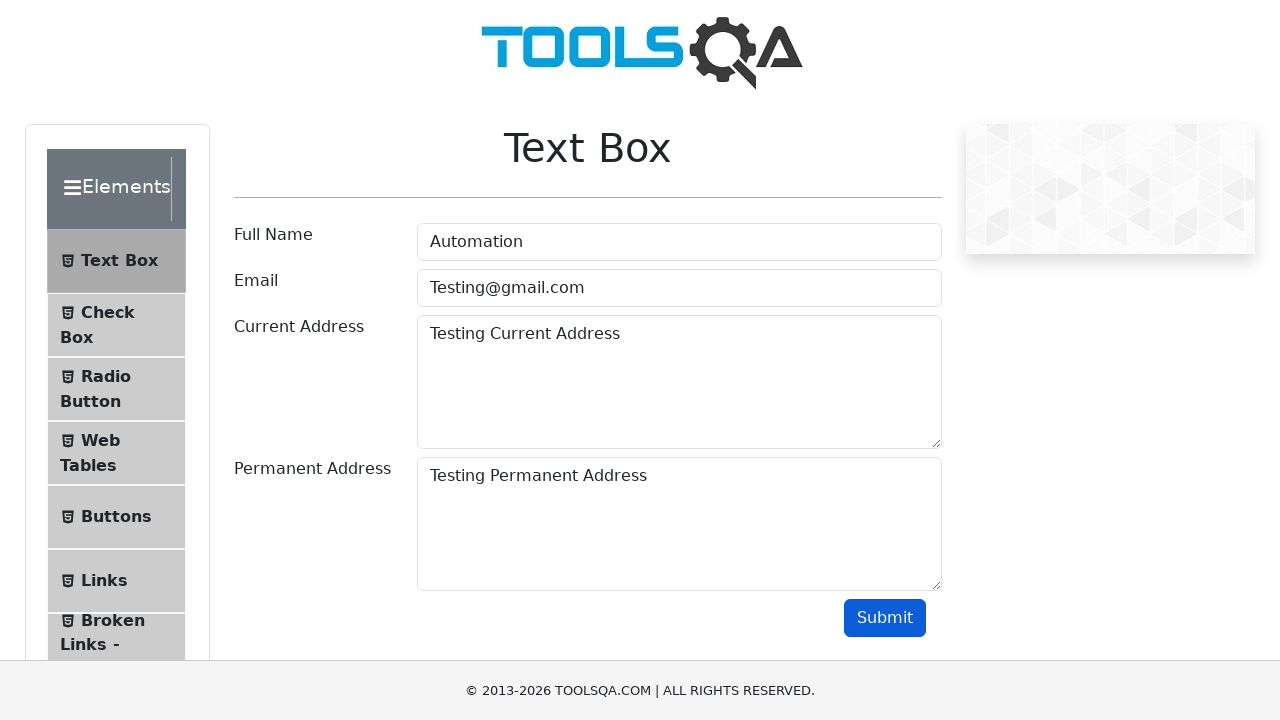

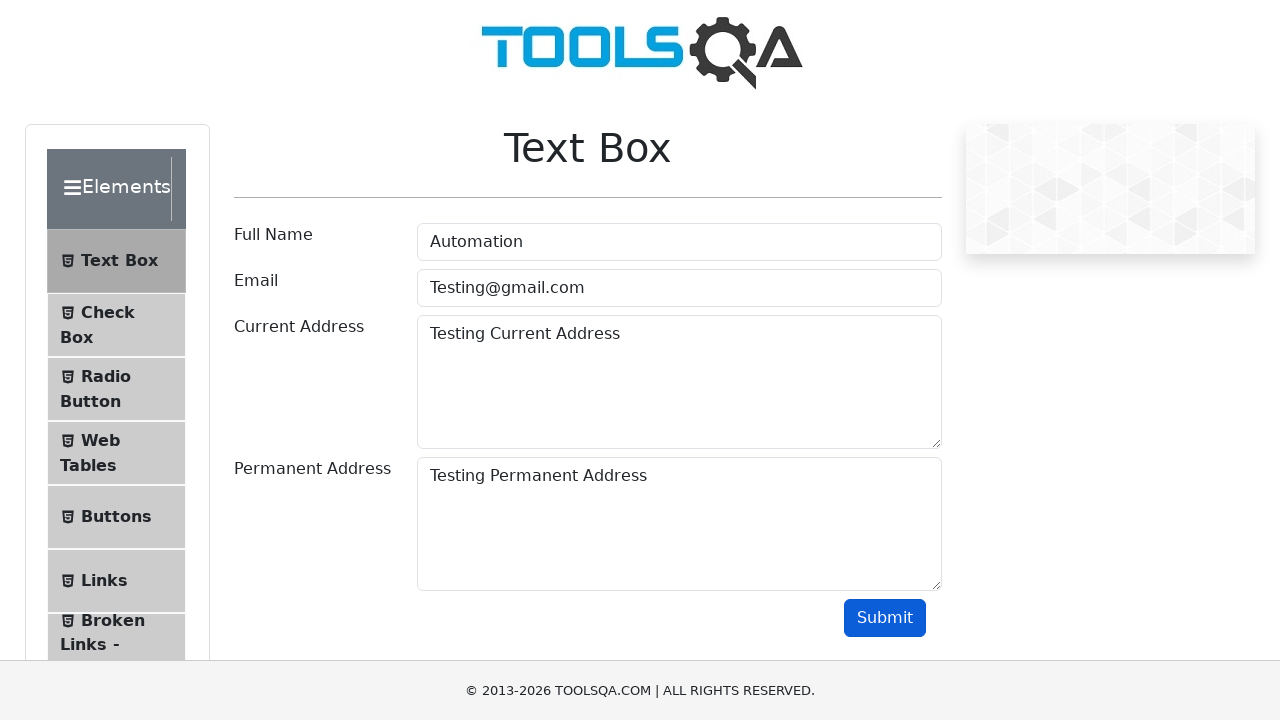